Tests clicking a button with a dynamic ID multiple times on a UI testing playground, demonstrating handling of elements that don't have stable IDs.

Starting URL: http://uitestingplayground.com/dynamicid

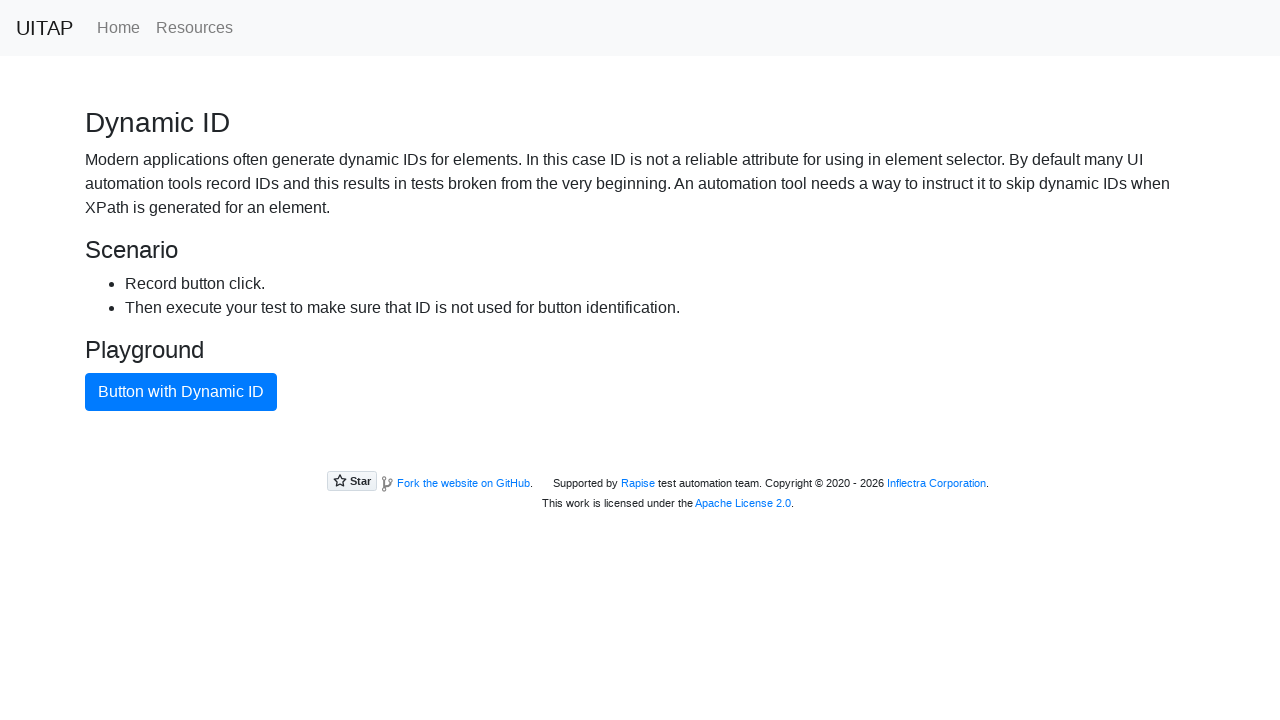

Clicked button with dynamic ID at (181, 392) on button.btn.btn-primary
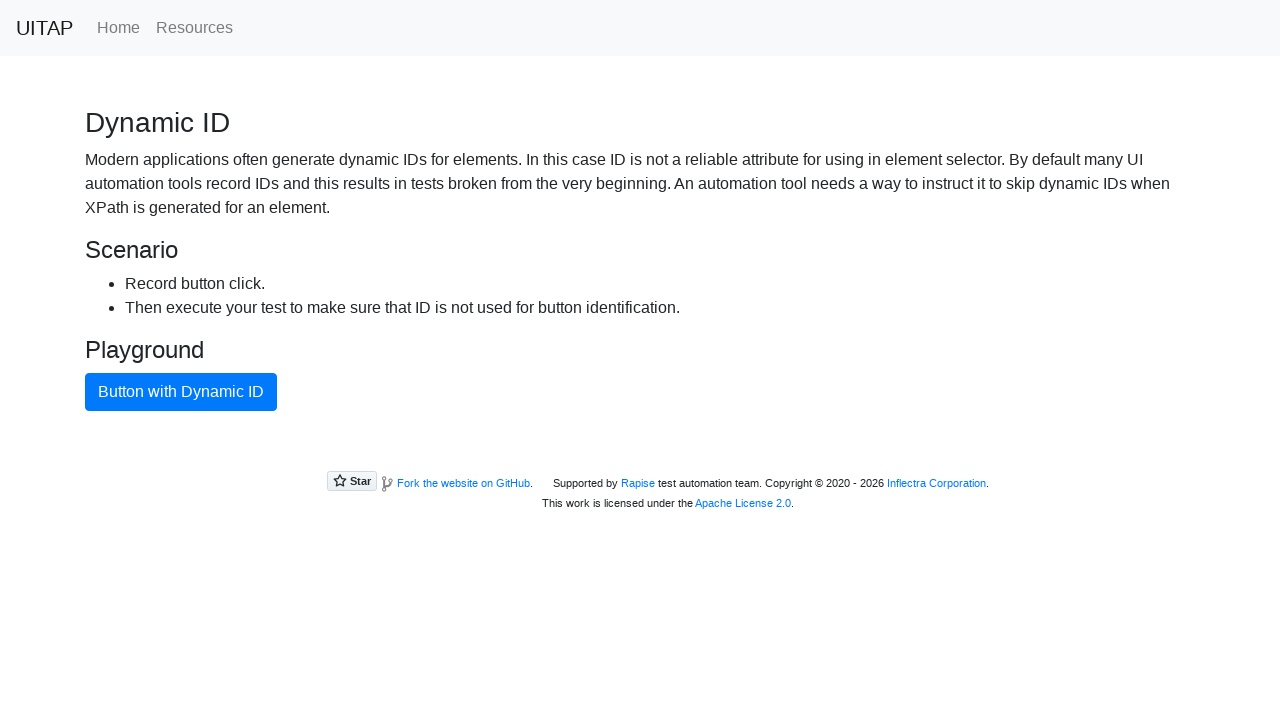

Waited 2 seconds between button clicks
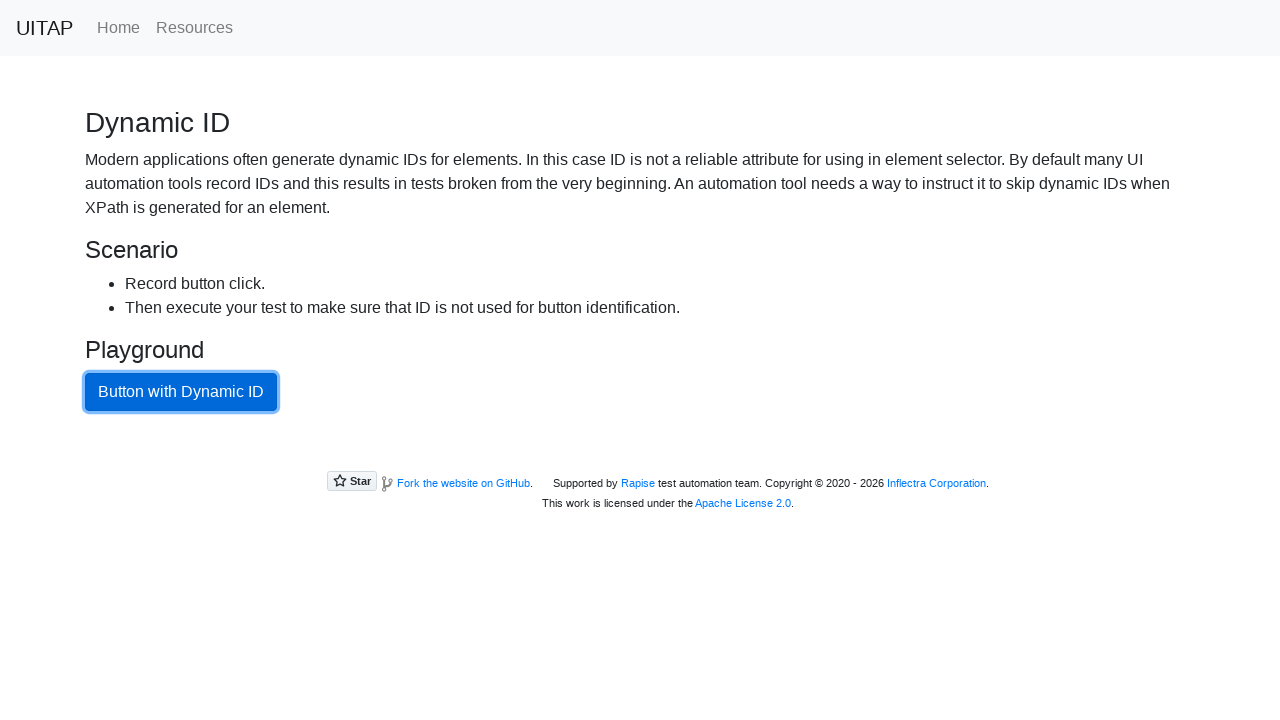

Clicked button with dynamic ID at (181, 392) on button.btn.btn-primary
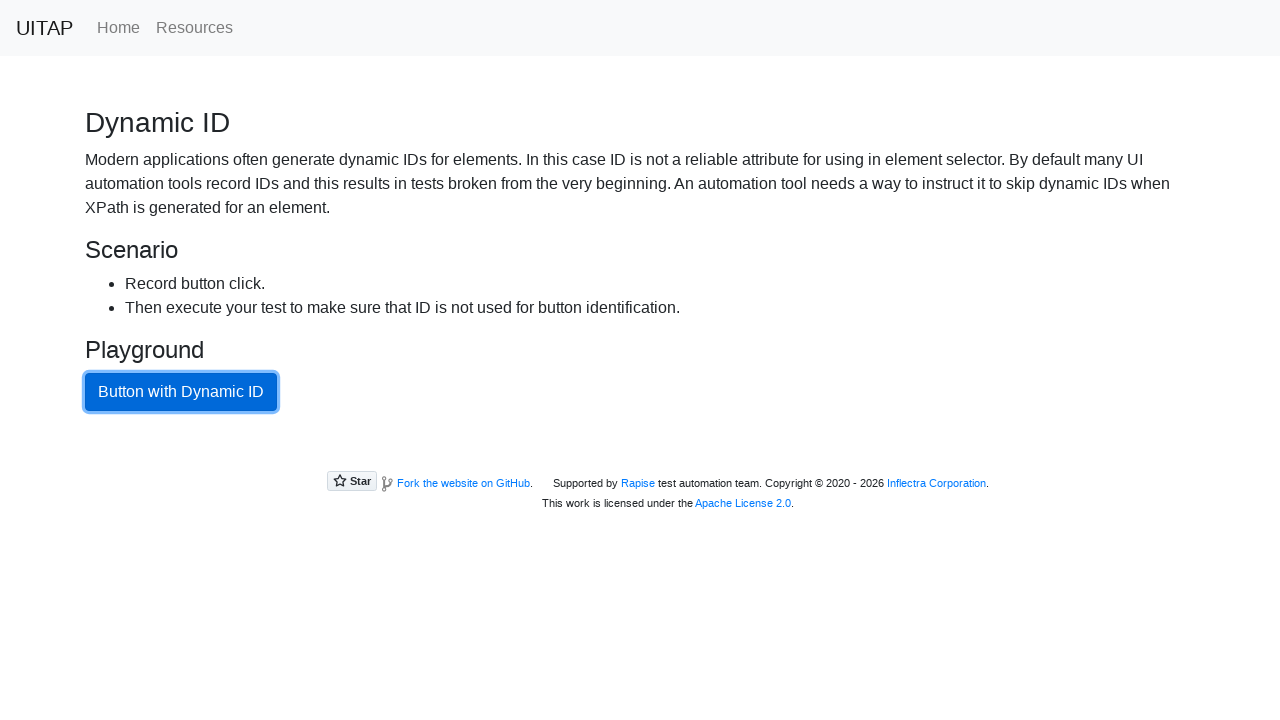

Waited 2 seconds between button clicks
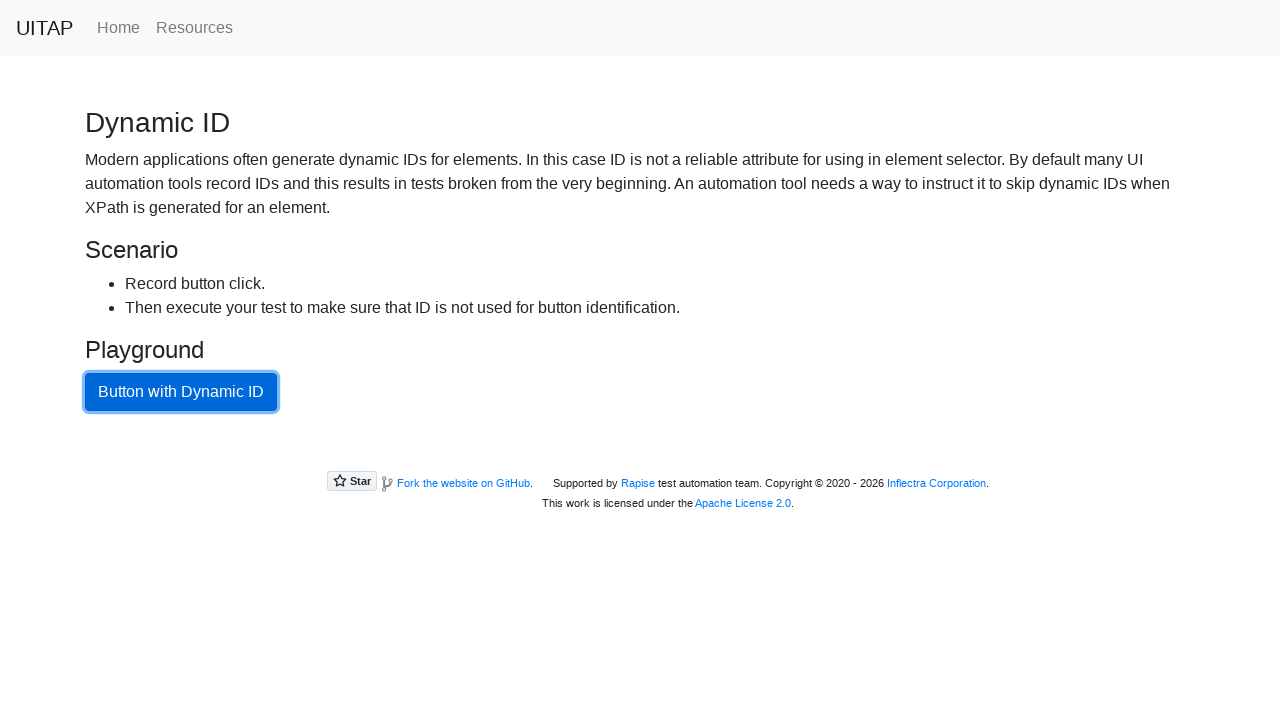

Clicked button with dynamic ID at (181, 392) on button.btn.btn-primary
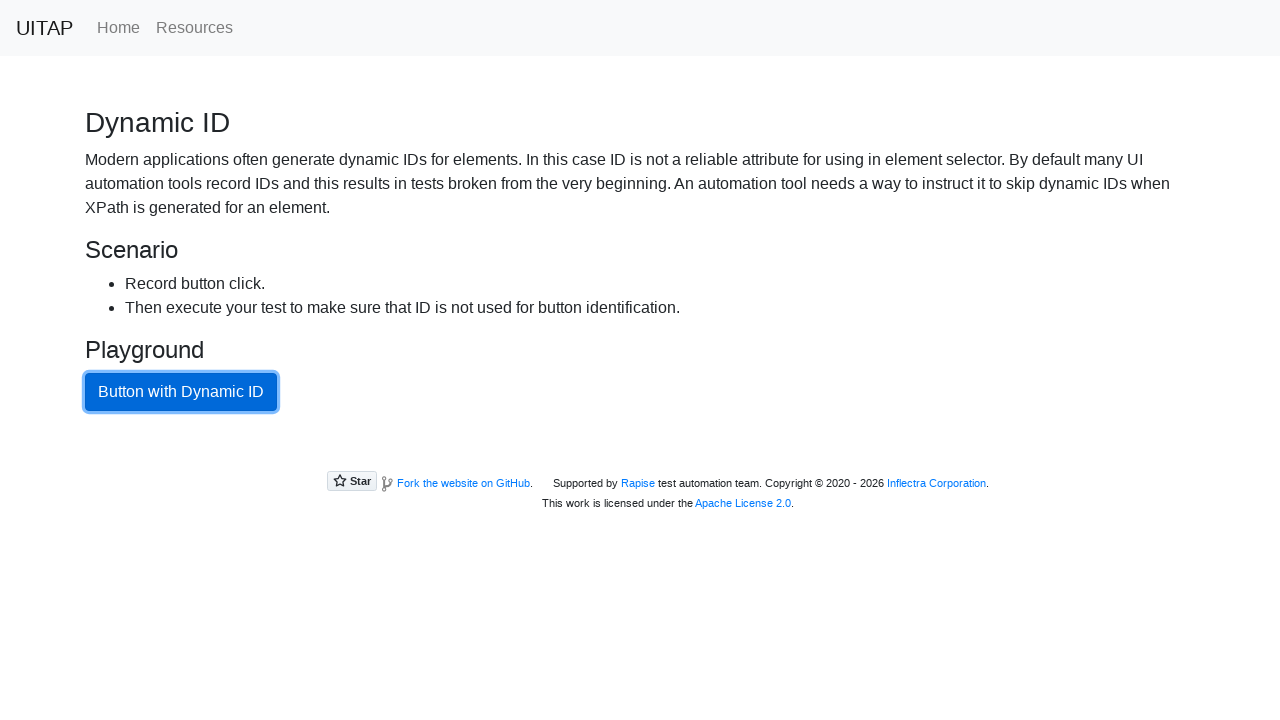

Waited 2 seconds between button clicks
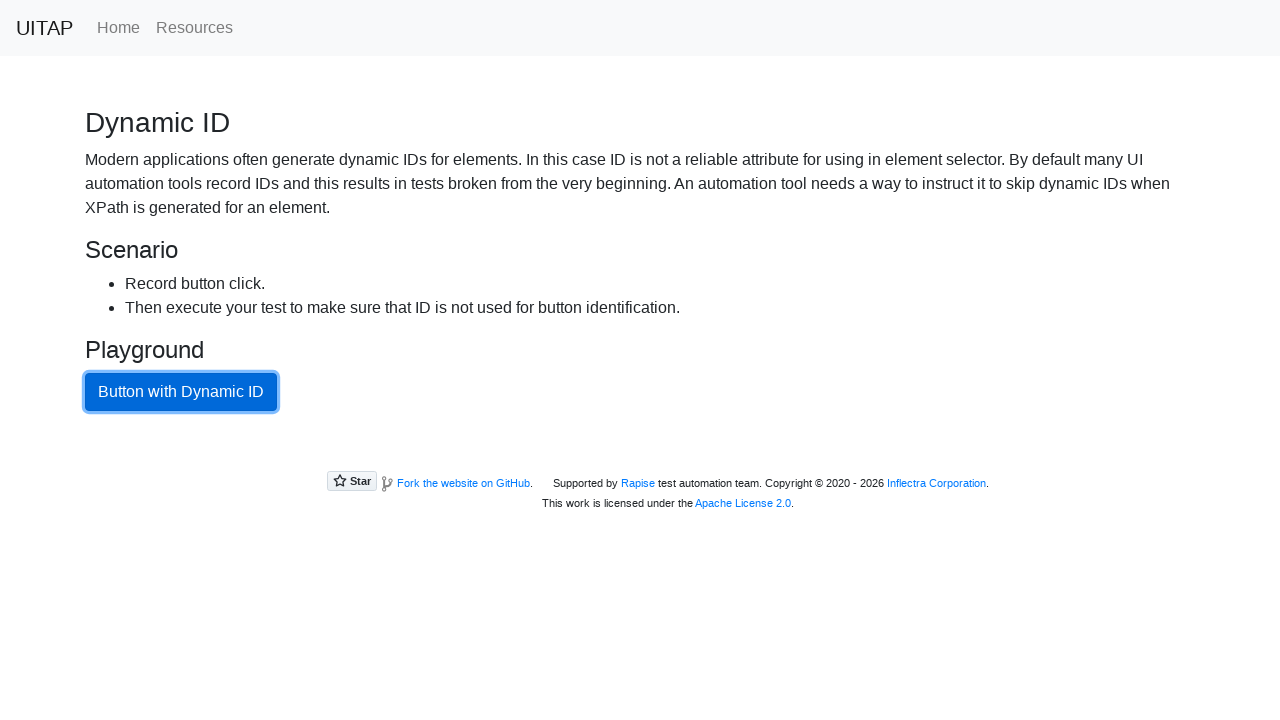

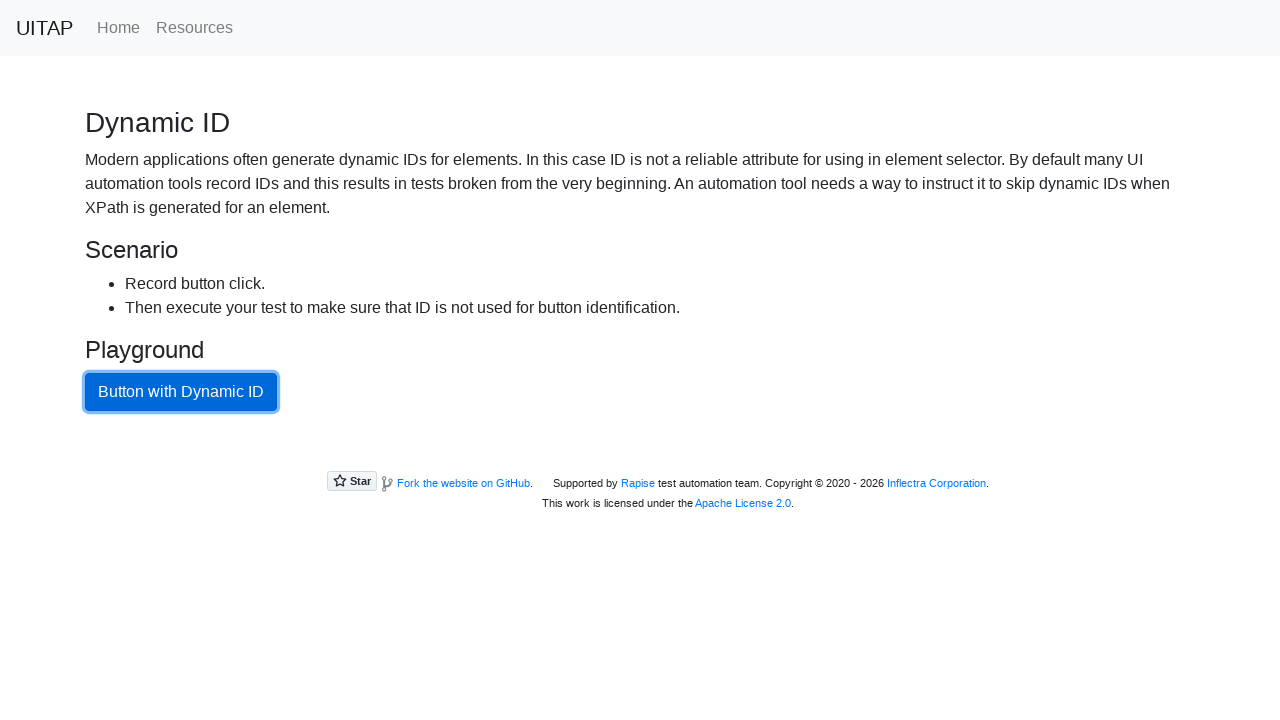